Tests tooltip display on hover by moving mouse over an age input field and verifying the tooltip appears

Starting URL: https://automationfc.github.io/jquery-tooltip/

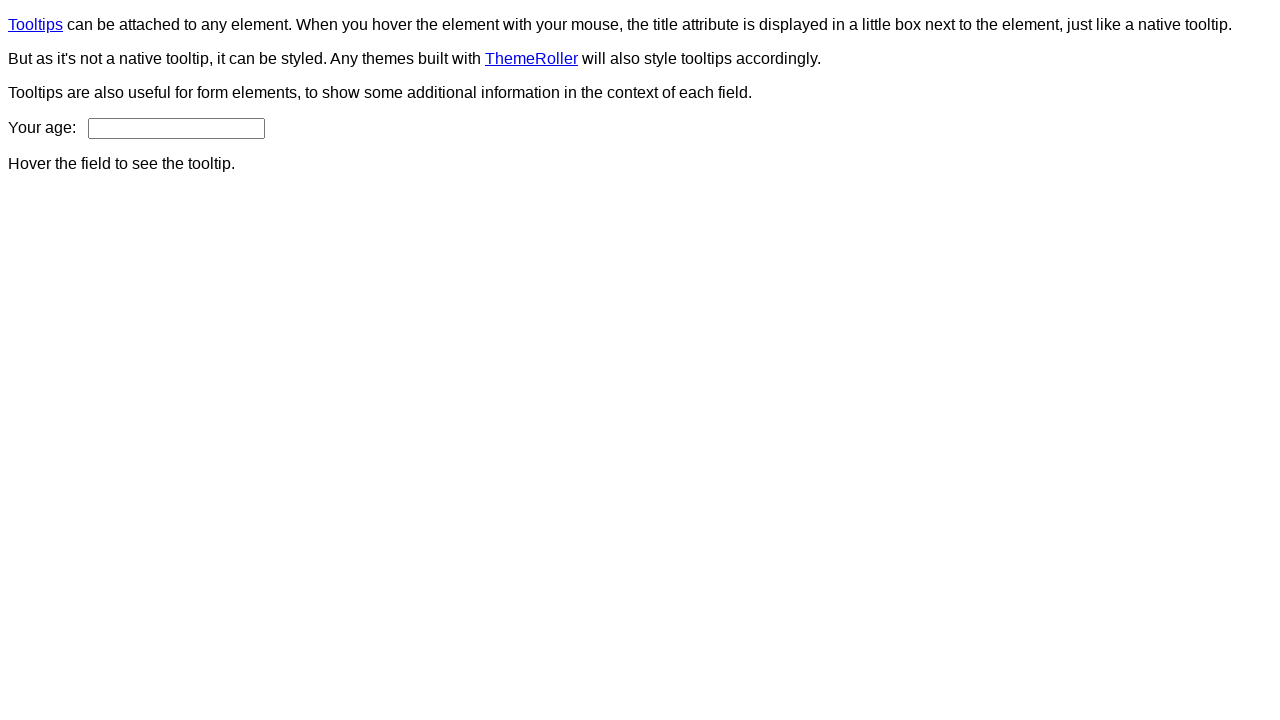

Navigated to jQuery tooltip test page
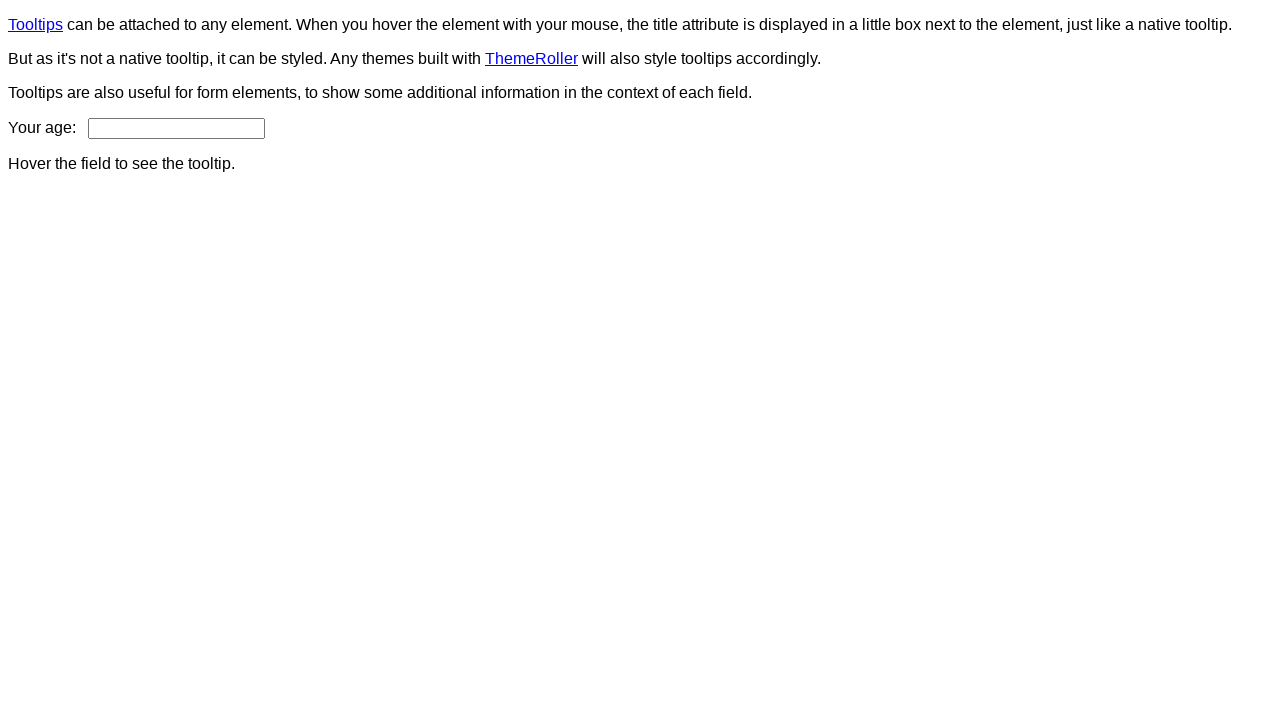

Hovered over age input field to trigger tooltip at (176, 128) on input#age
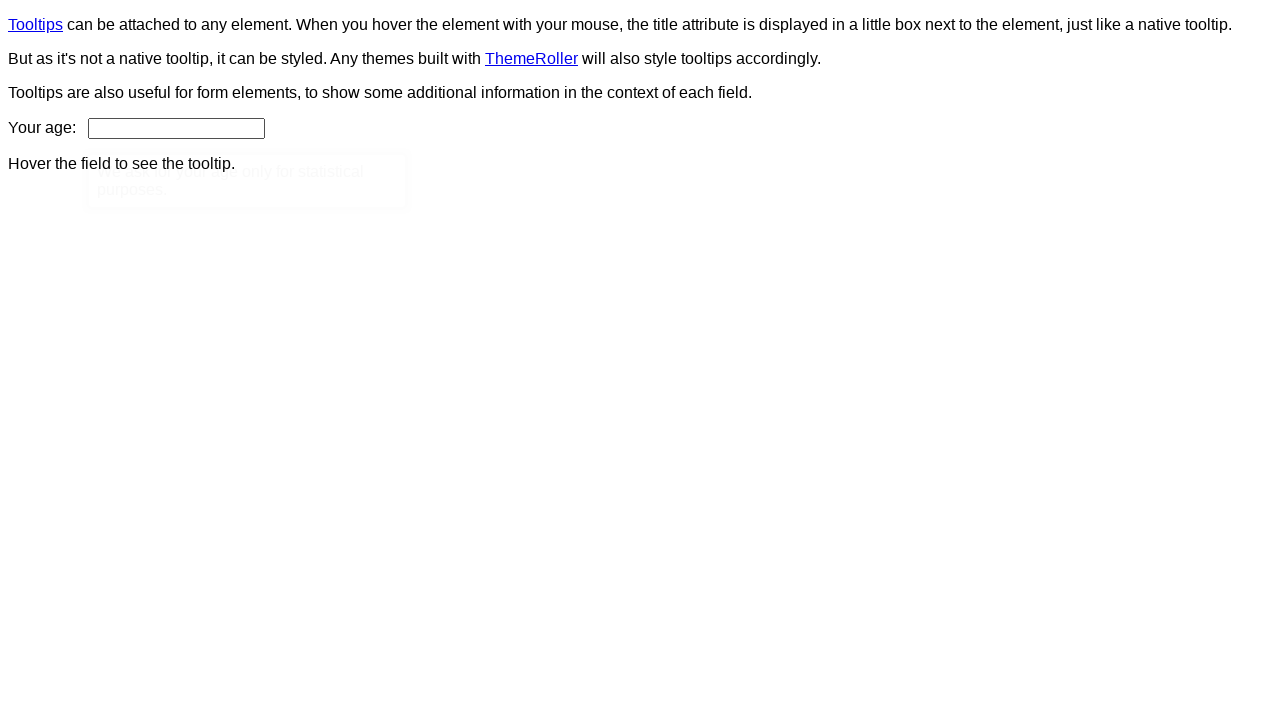

Tooltip appeared and is visible
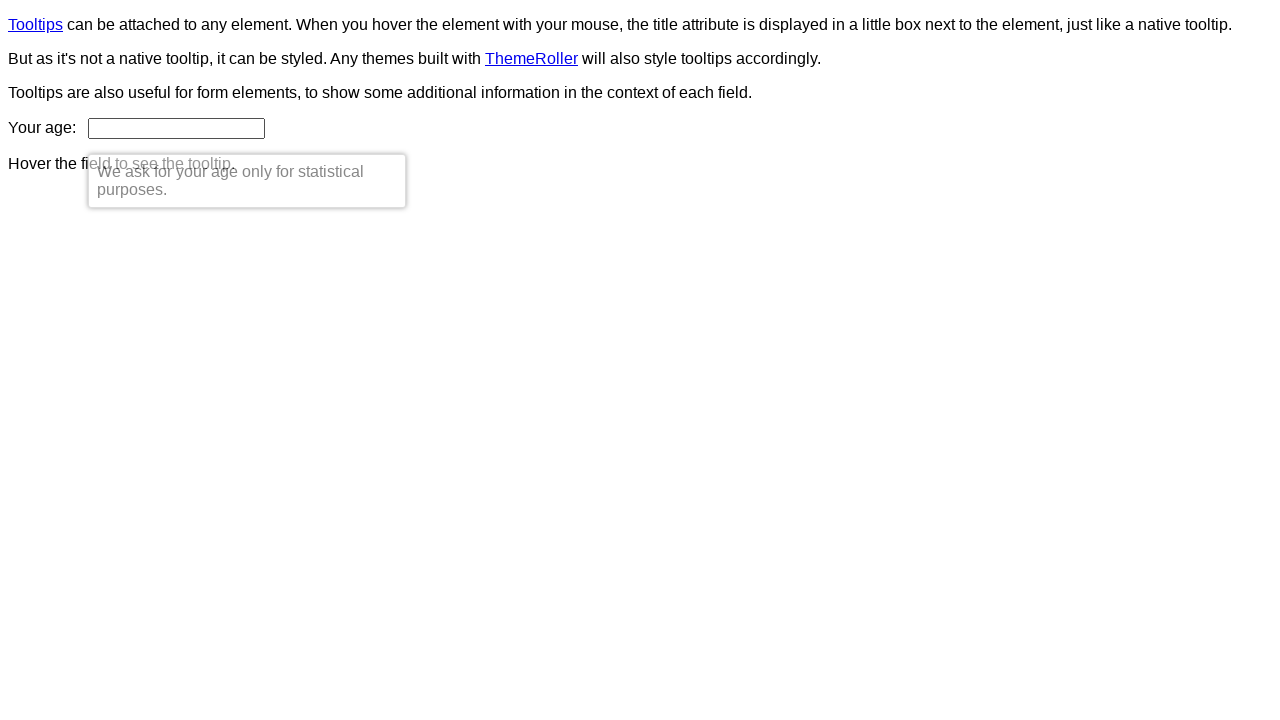

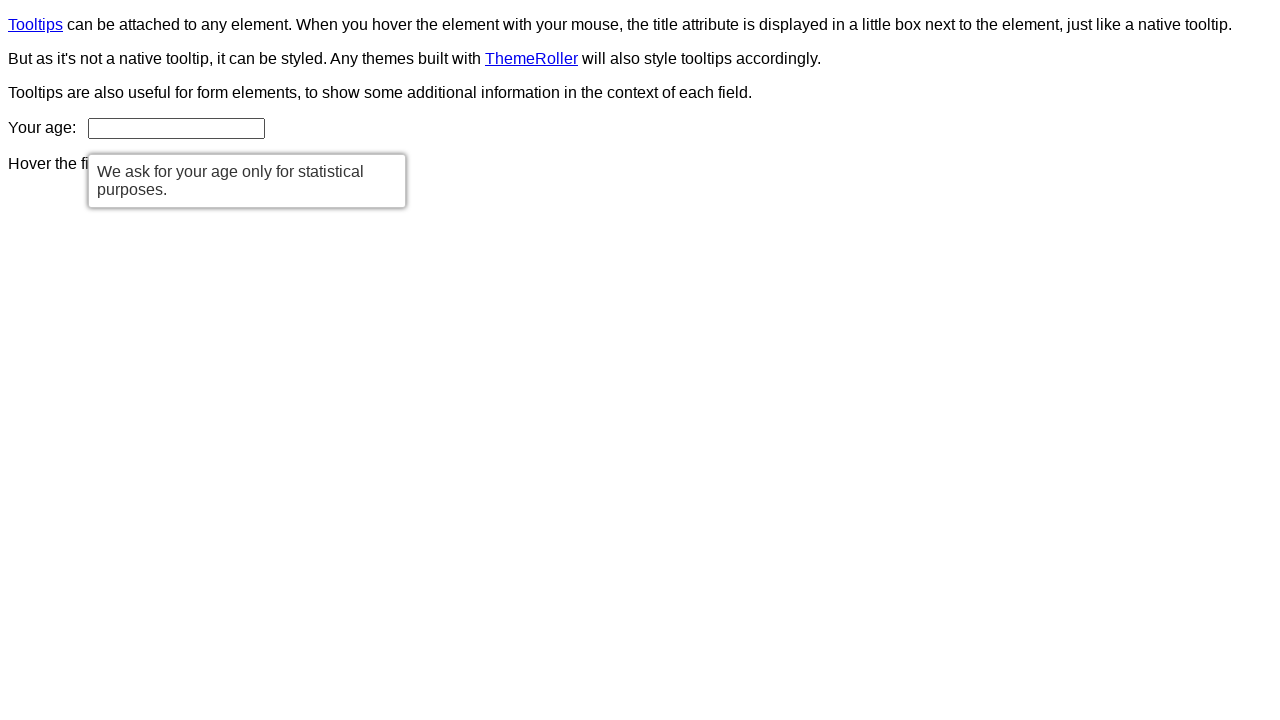